Navigates to the Selenium HQ website and verifies the page loads successfully

Starting URL: https://www.seleniumhq.org

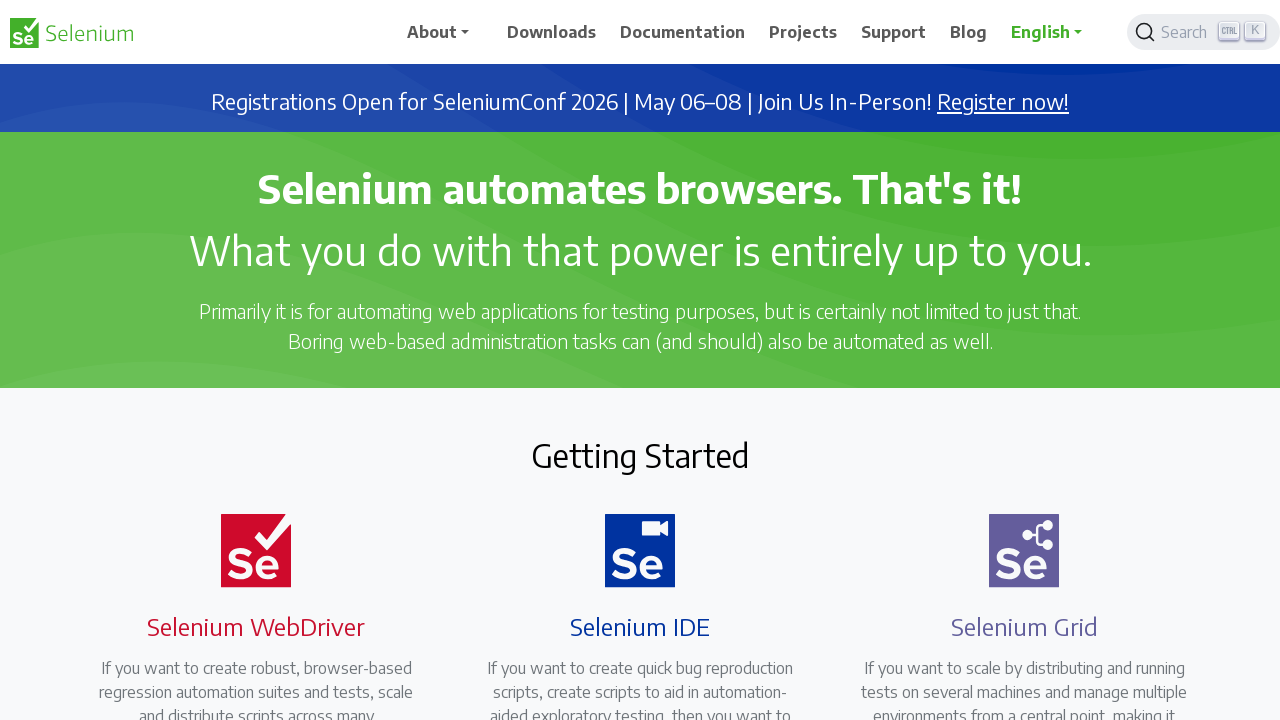

Navigated to Selenium HQ website
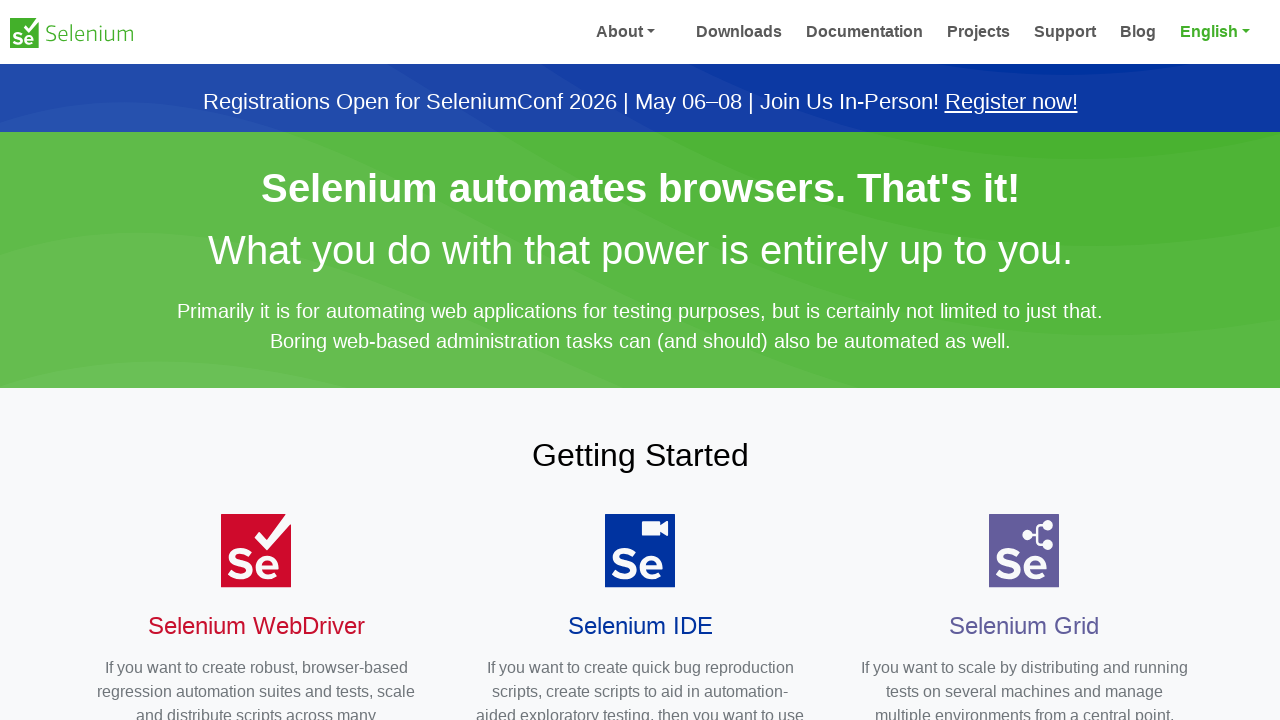

Page DOM content loaded successfully
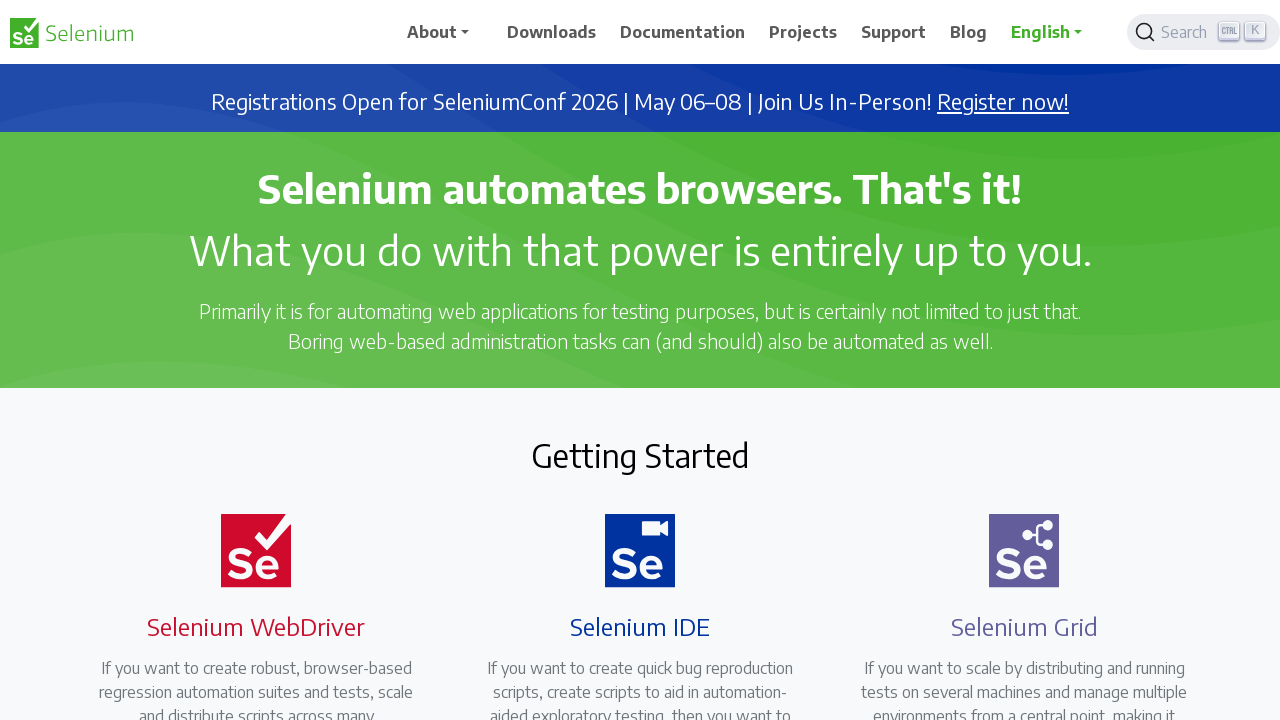

Verified page title contains 'Selenium'
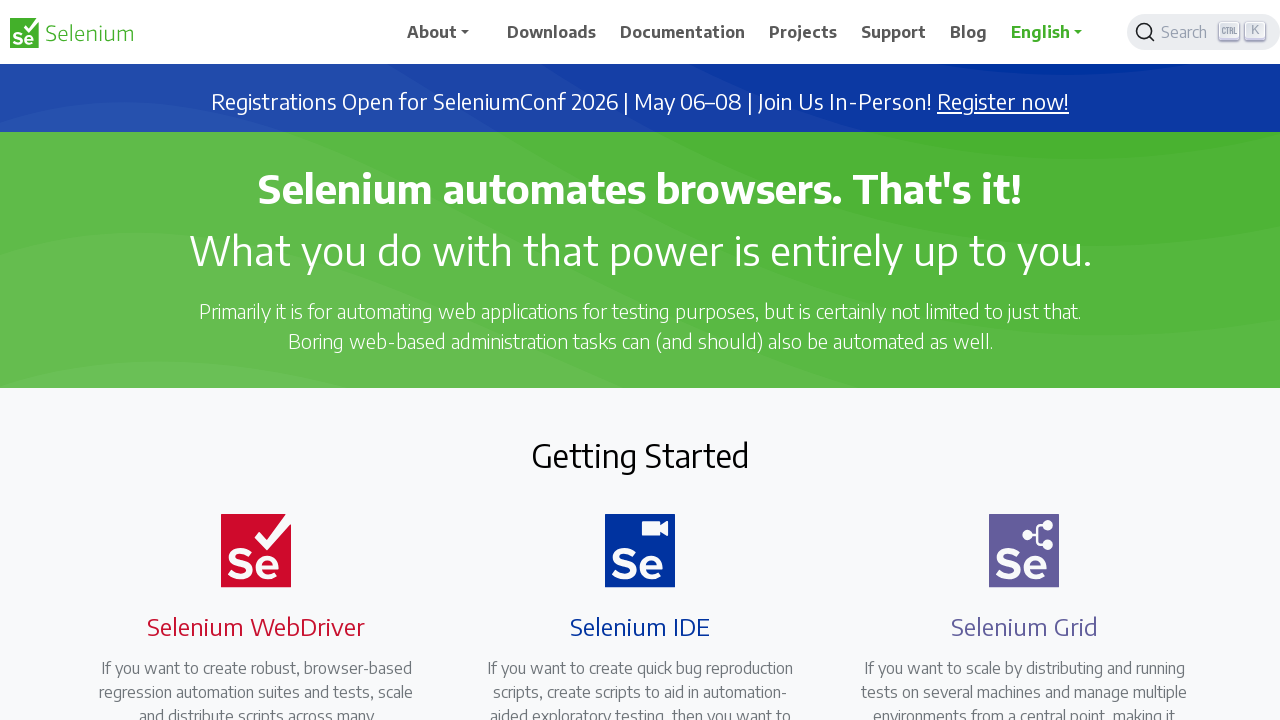

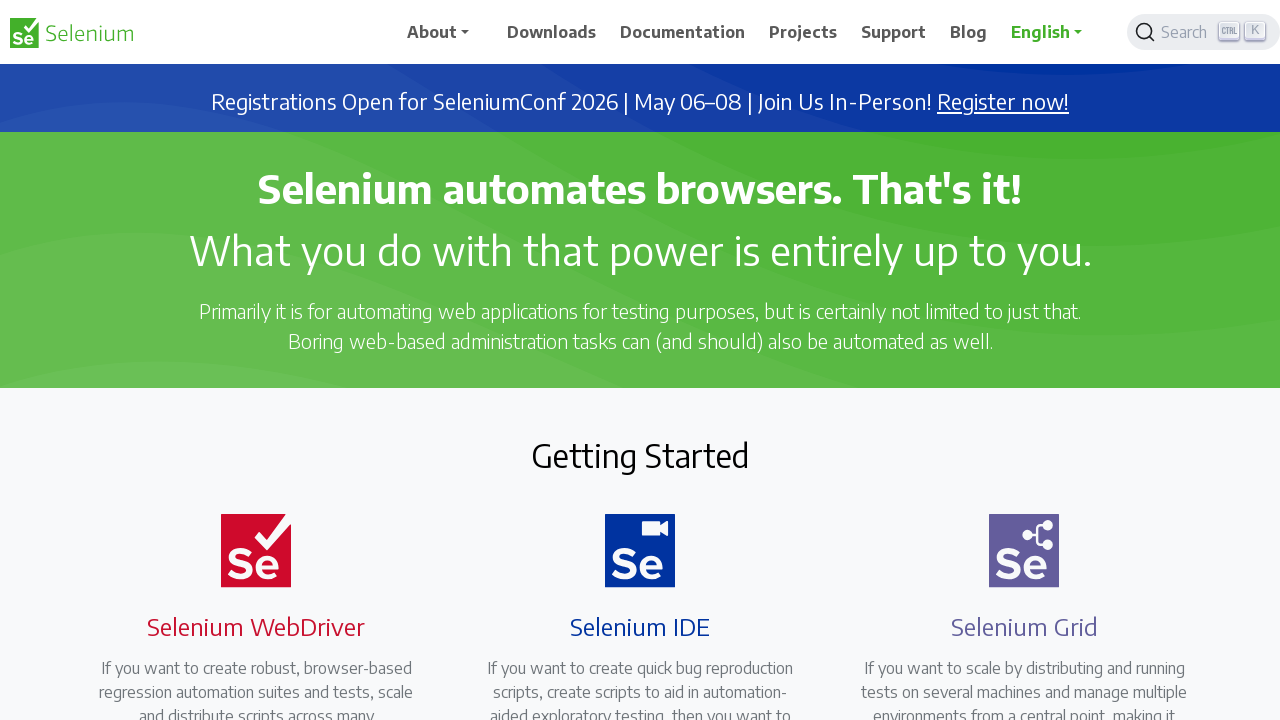